Demonstrates injecting jQuery and jQuery Growl library into a webpage via JavaScript execution, then displaying various styled notification messages (plain, error, notice, warning) on the page.

Starting URL: http://the-internet.herokuapp.com

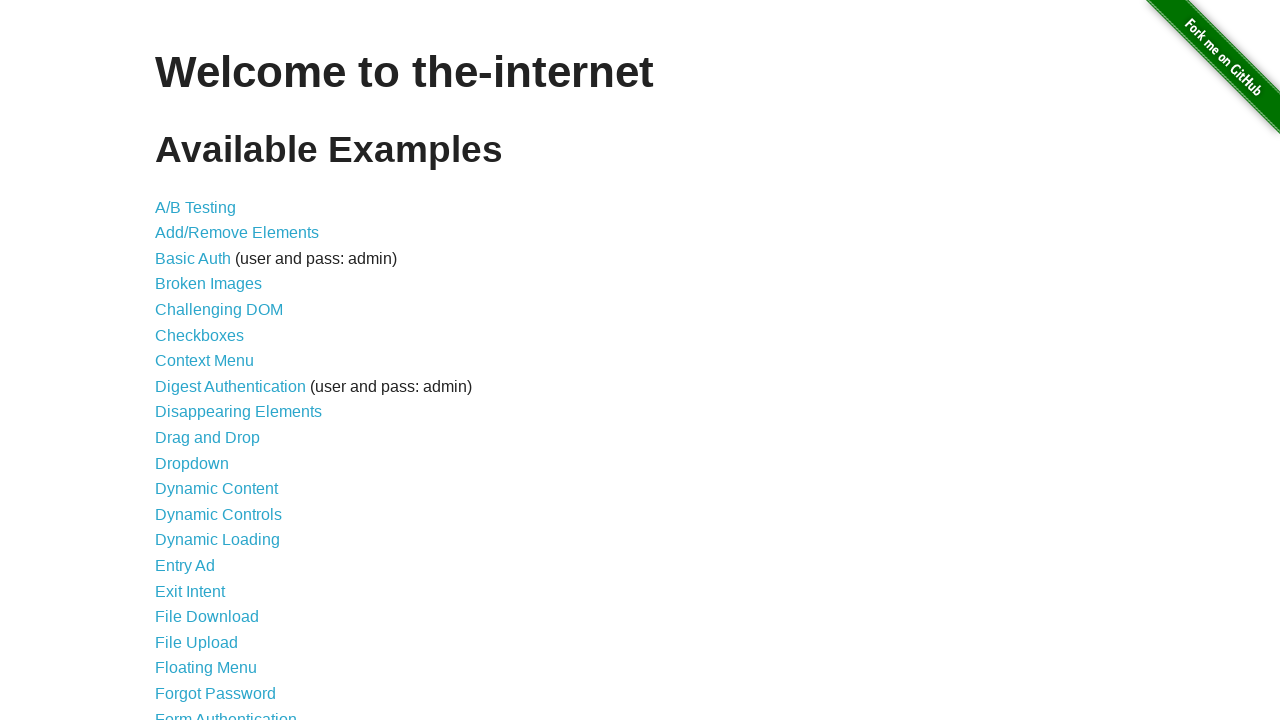

Injected jQuery library into the page if not already present
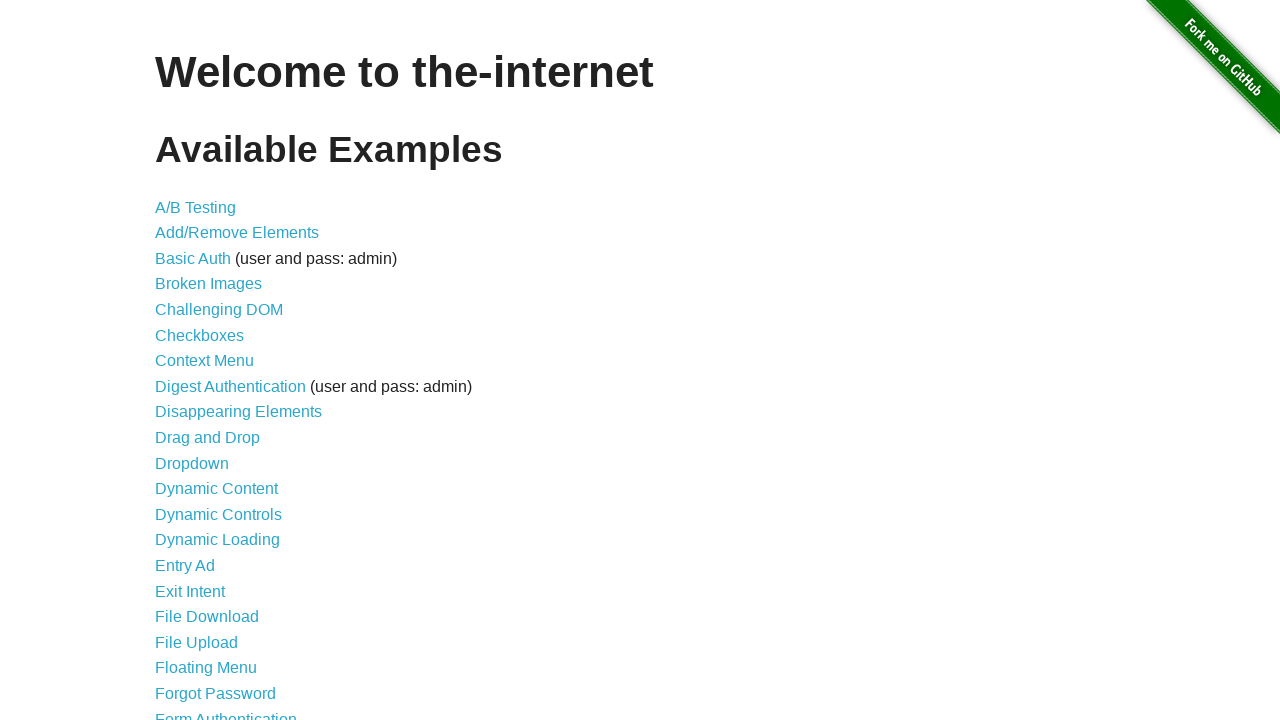

jQuery library loaded and available
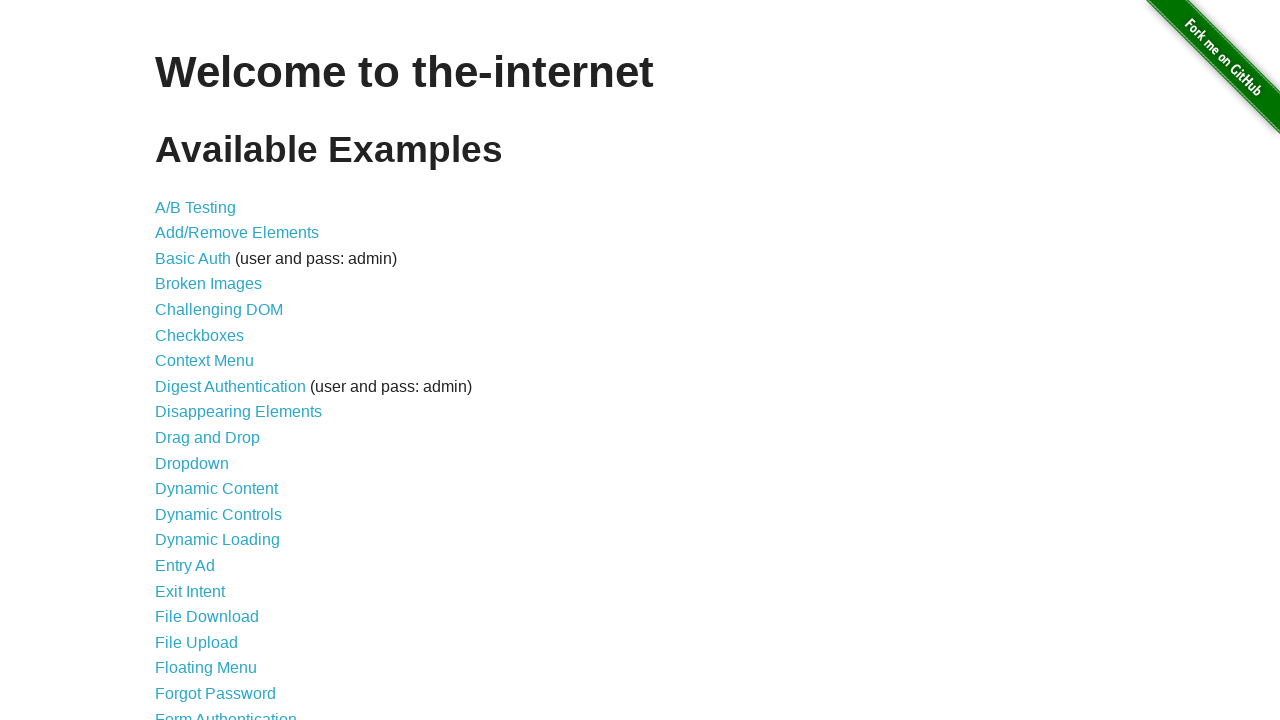

Injected jQuery Growl library into the page
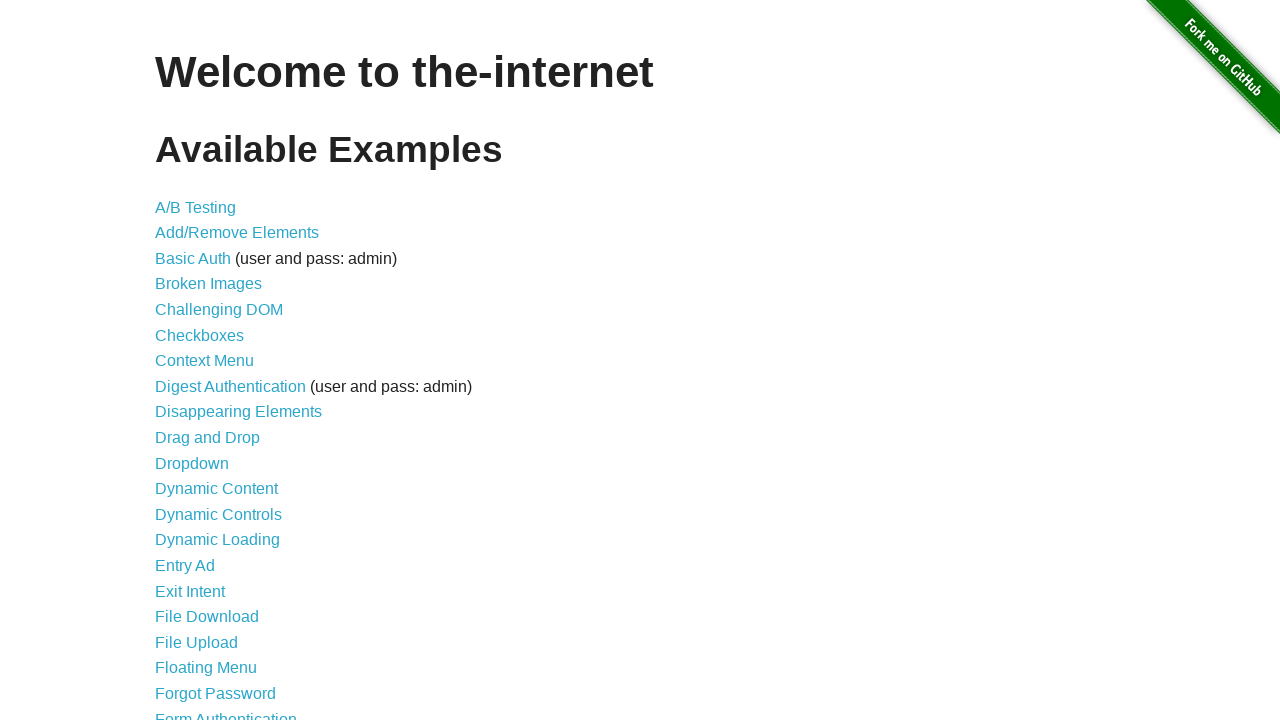

Injected jQuery Growl CSS styles into the page
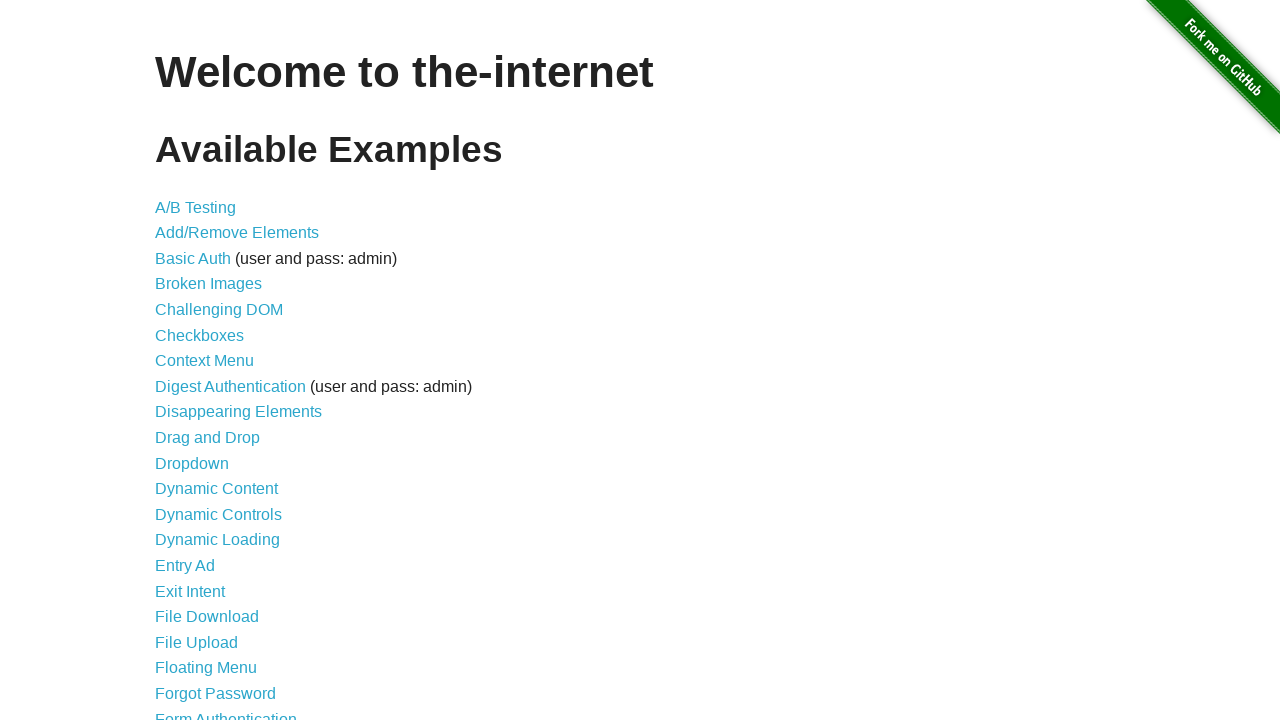

jQuery Growl library fully loaded and ready
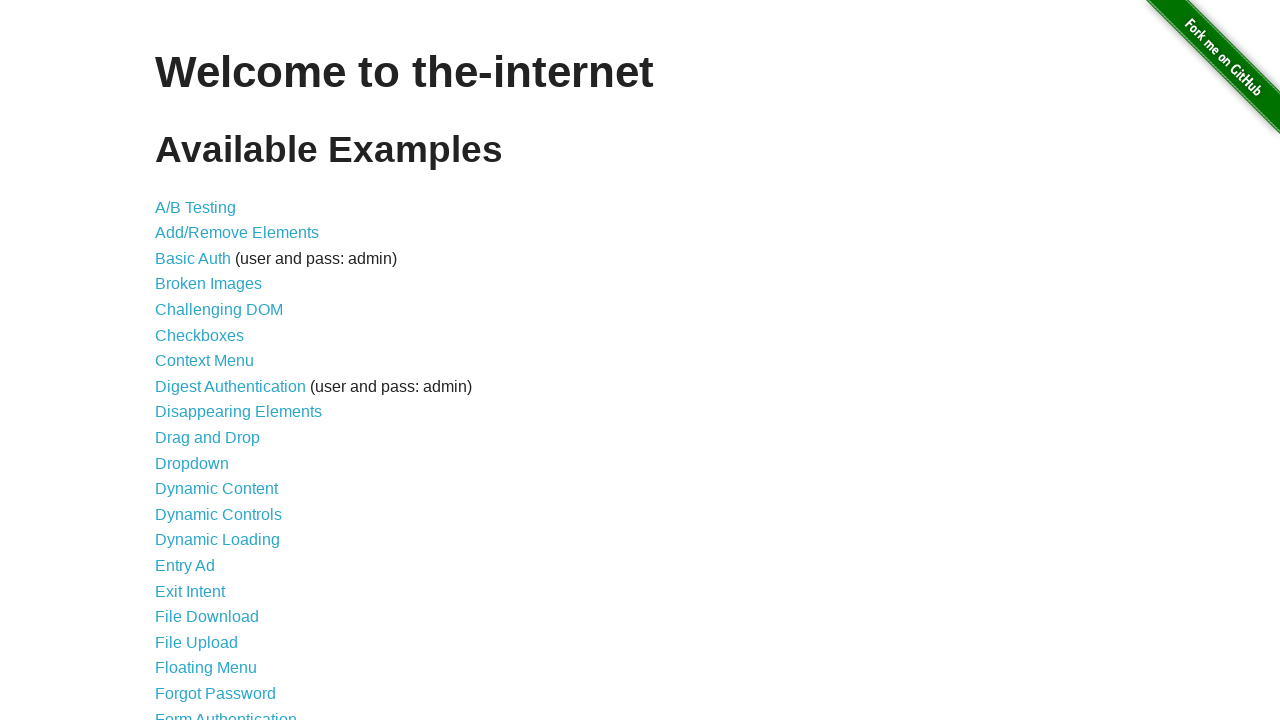

Displayed plain notification: GET /
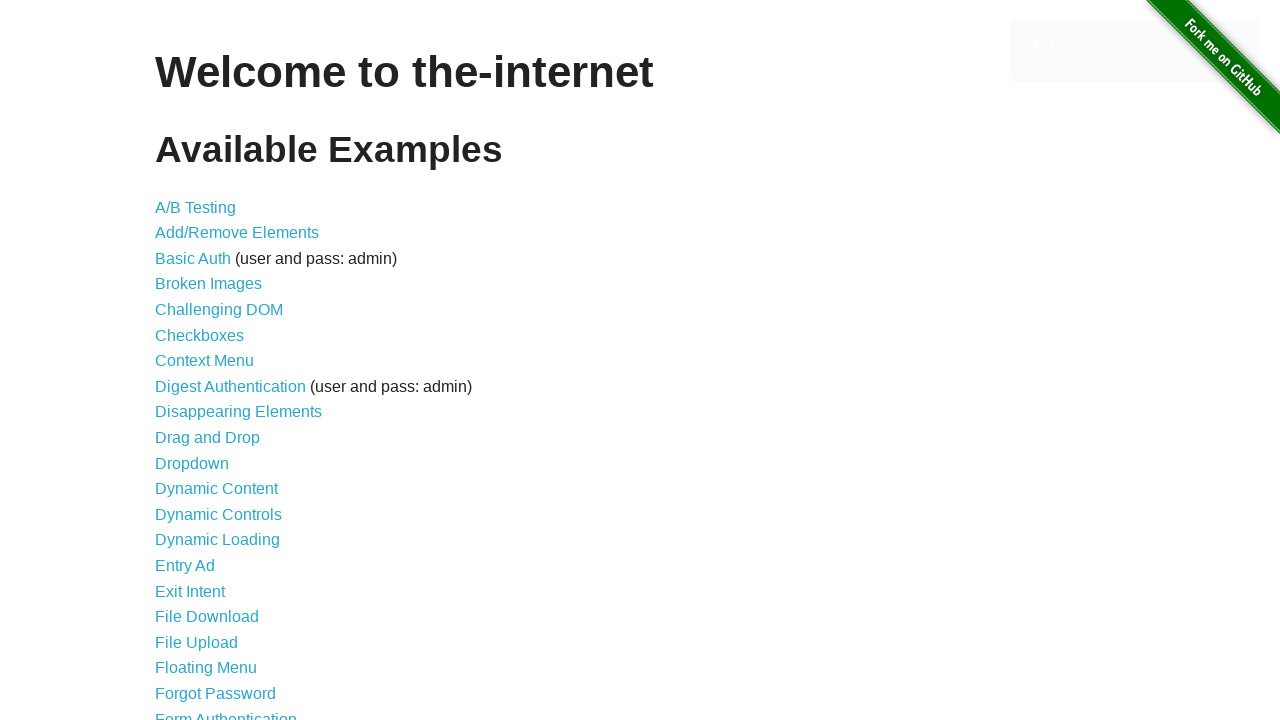

Displayed error notification with red styling
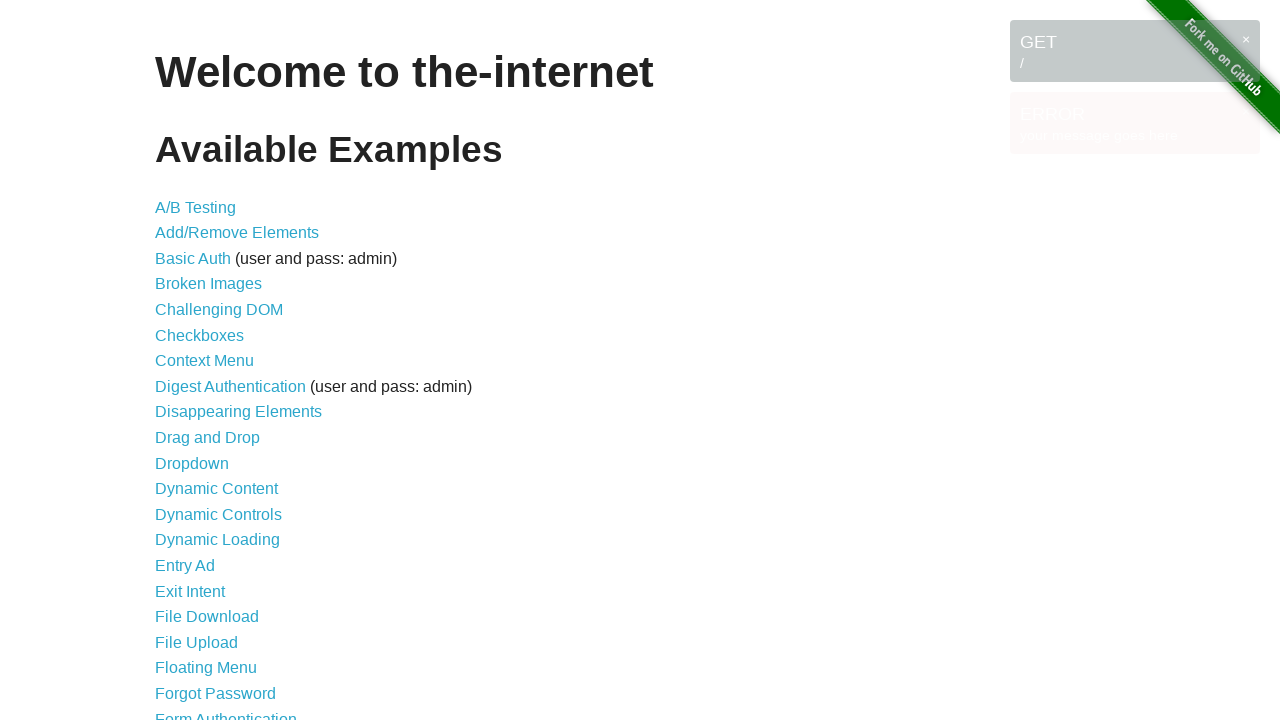

Displayed notice notification with blue styling
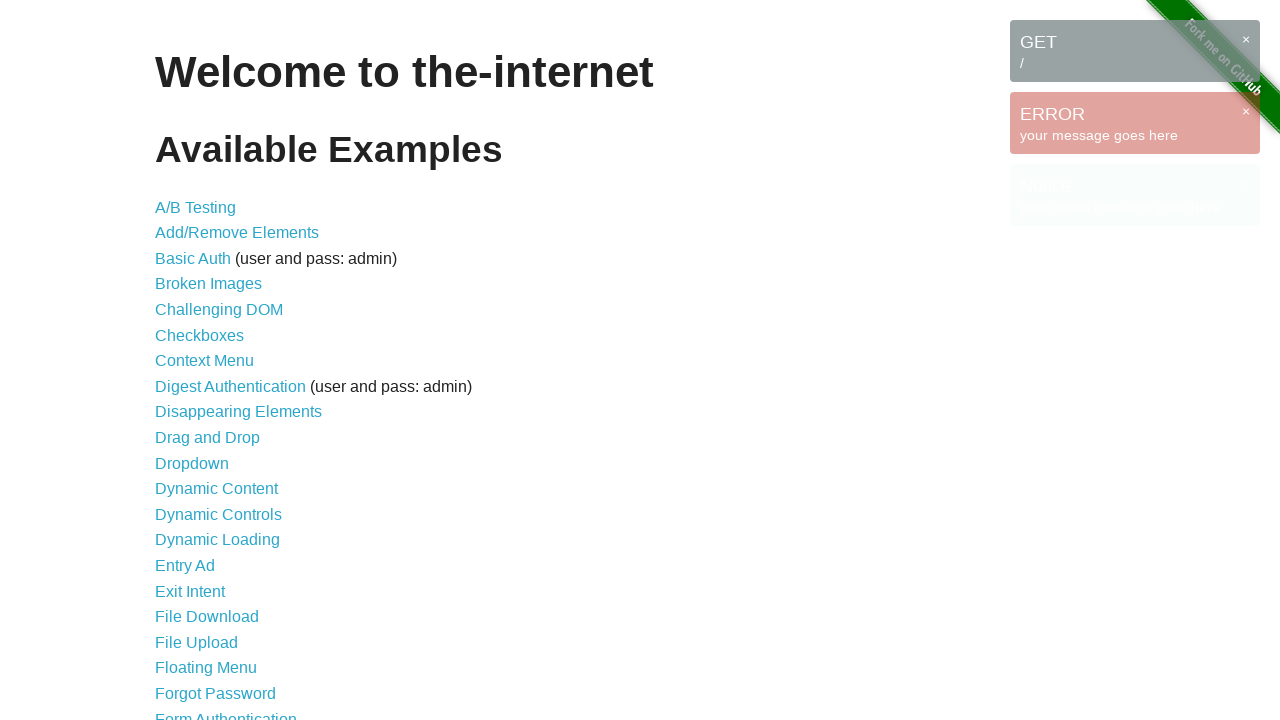

Displayed warning notification with blue styling
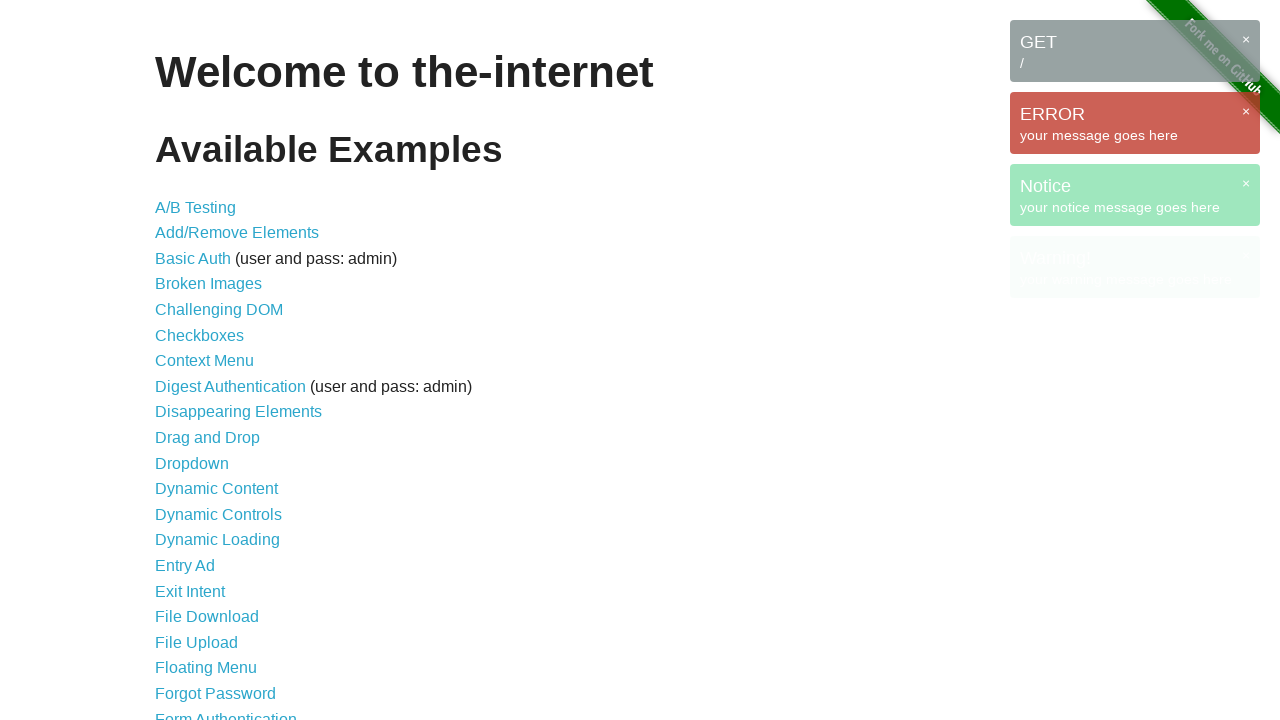

All growl notification messages are visible on the page
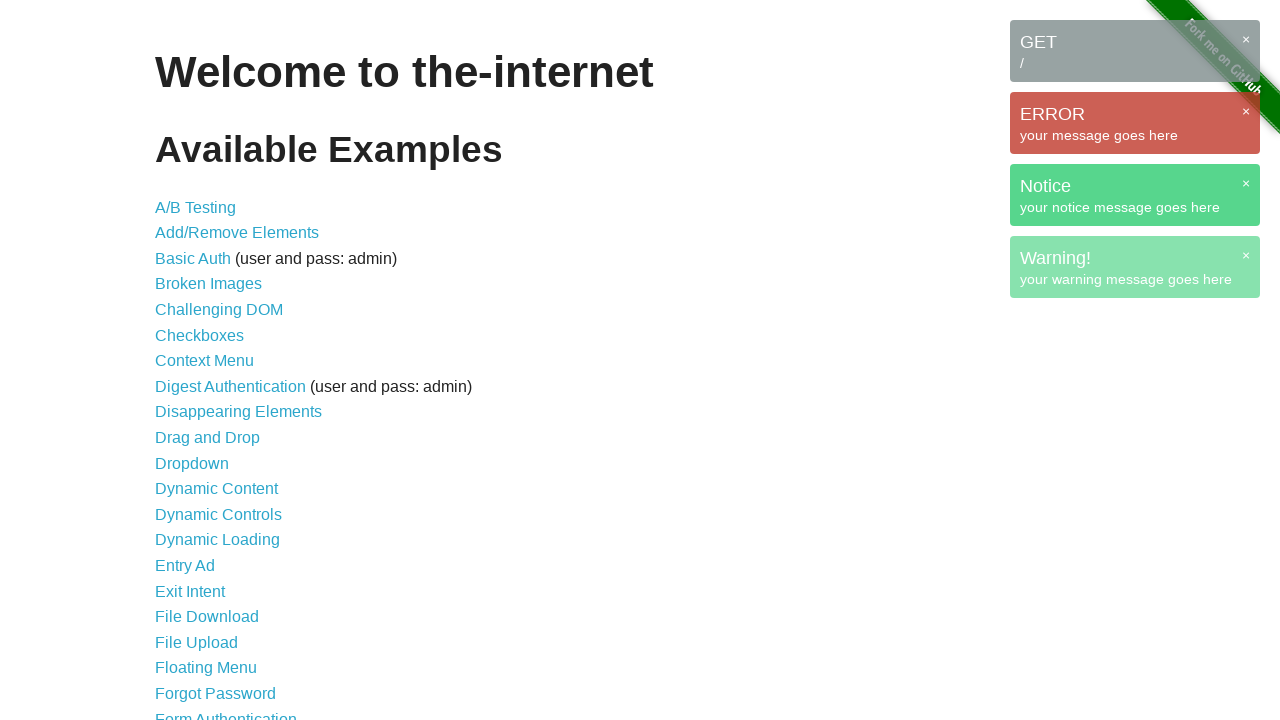

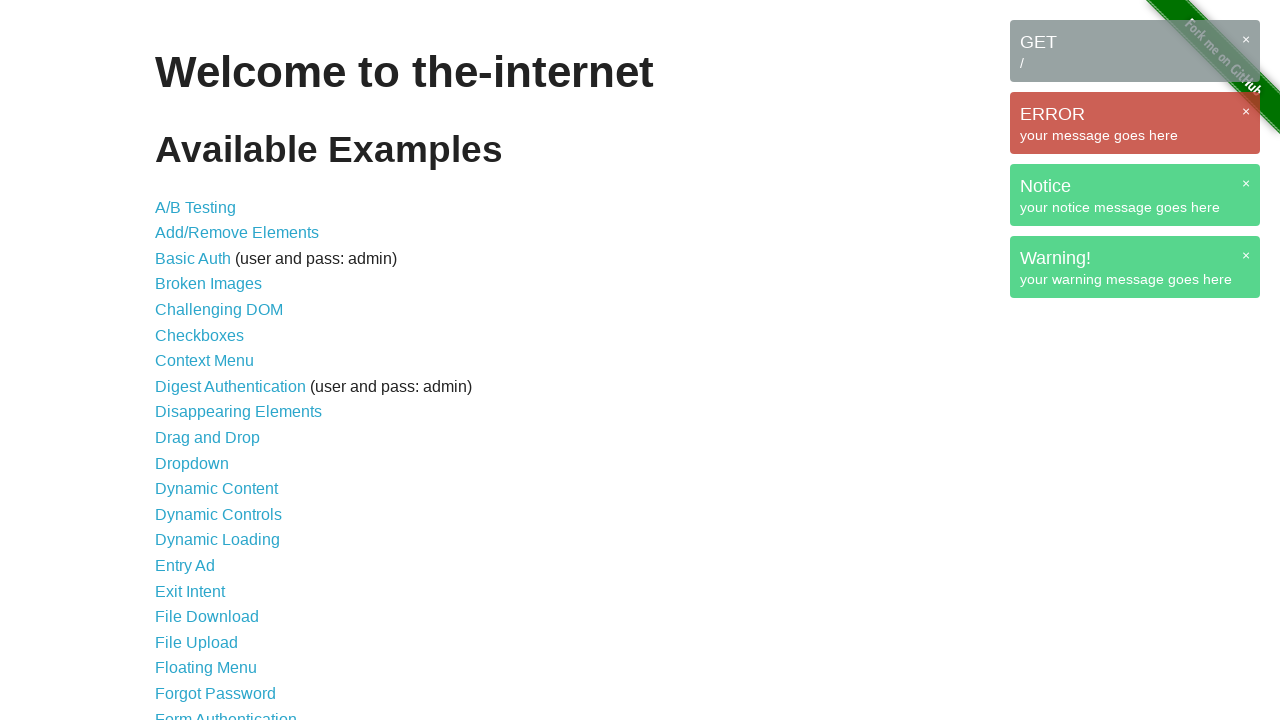